Tests a registration form by filling in required fields (first name, last name, email) and submitting the form

Starting URL: http://suninjuly.github.io/registration1.html

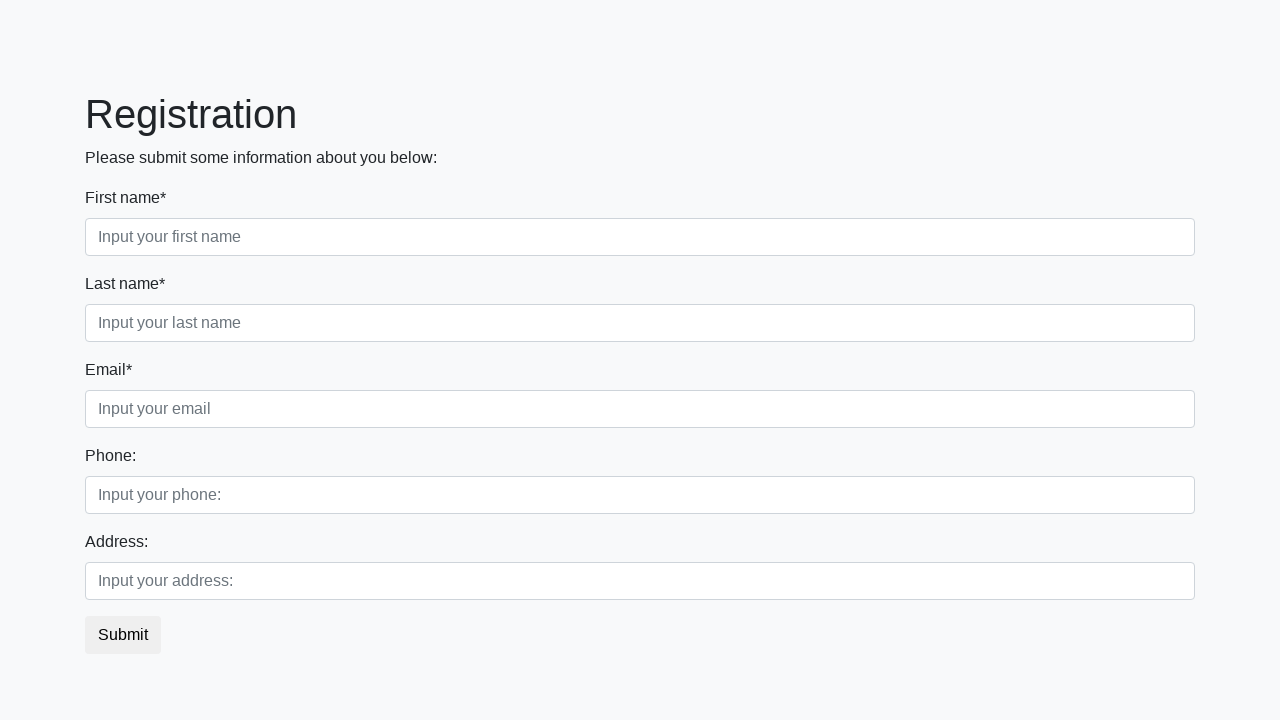

Filled first name field with 'John' on //input[@class='form-control first' and @required]
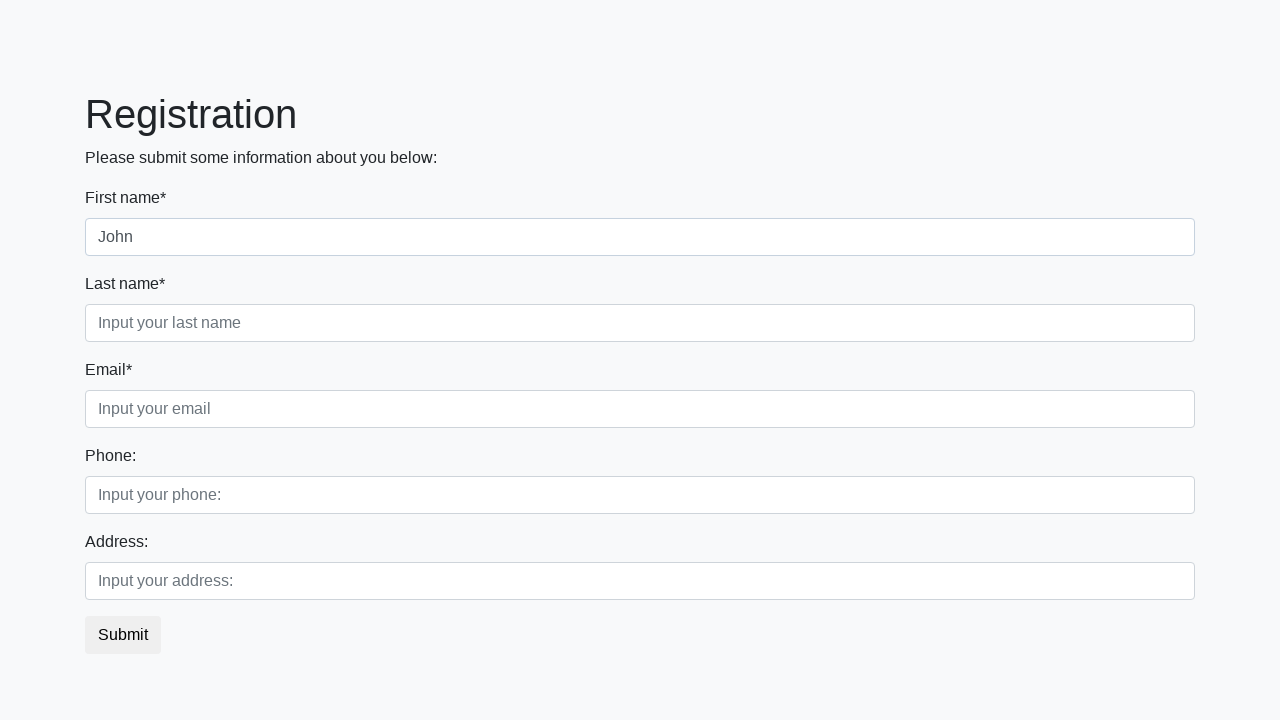

Filled last name field with 'Smith' on //input[@class='form-control second' and @required]
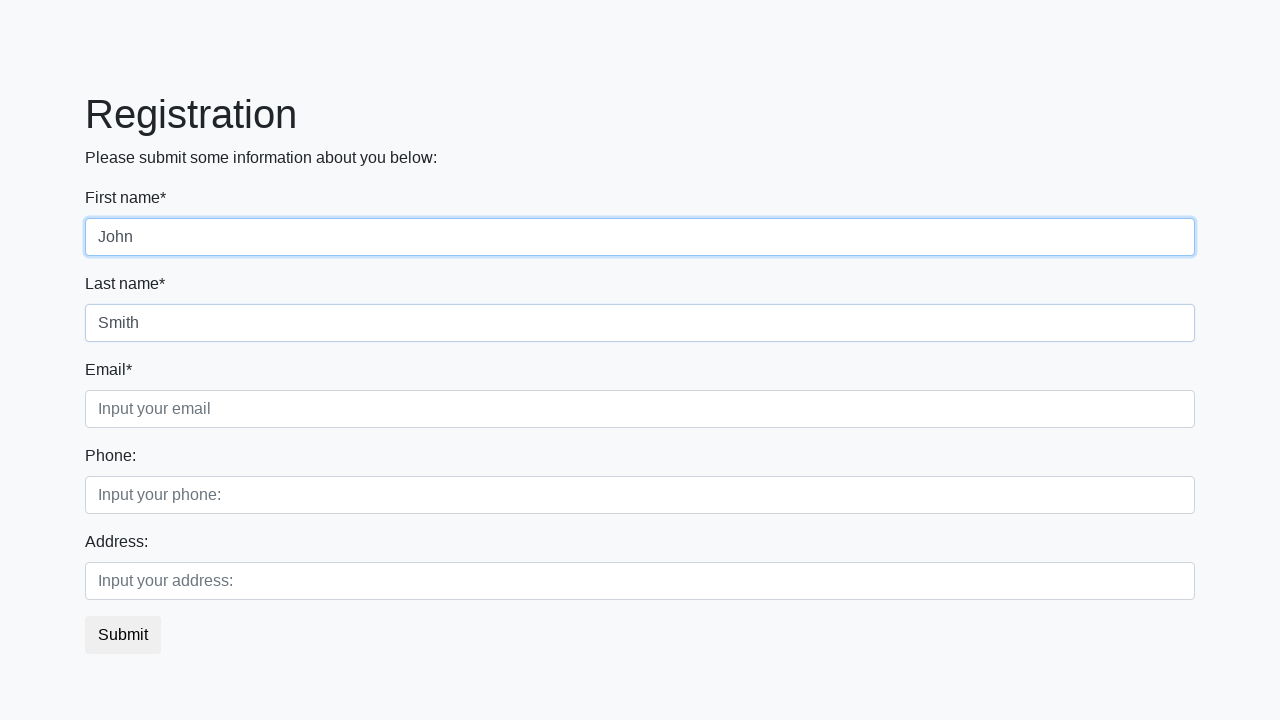

Filled email field with 'john.smith@example.com' on //input[@class='form-control third' and @required]
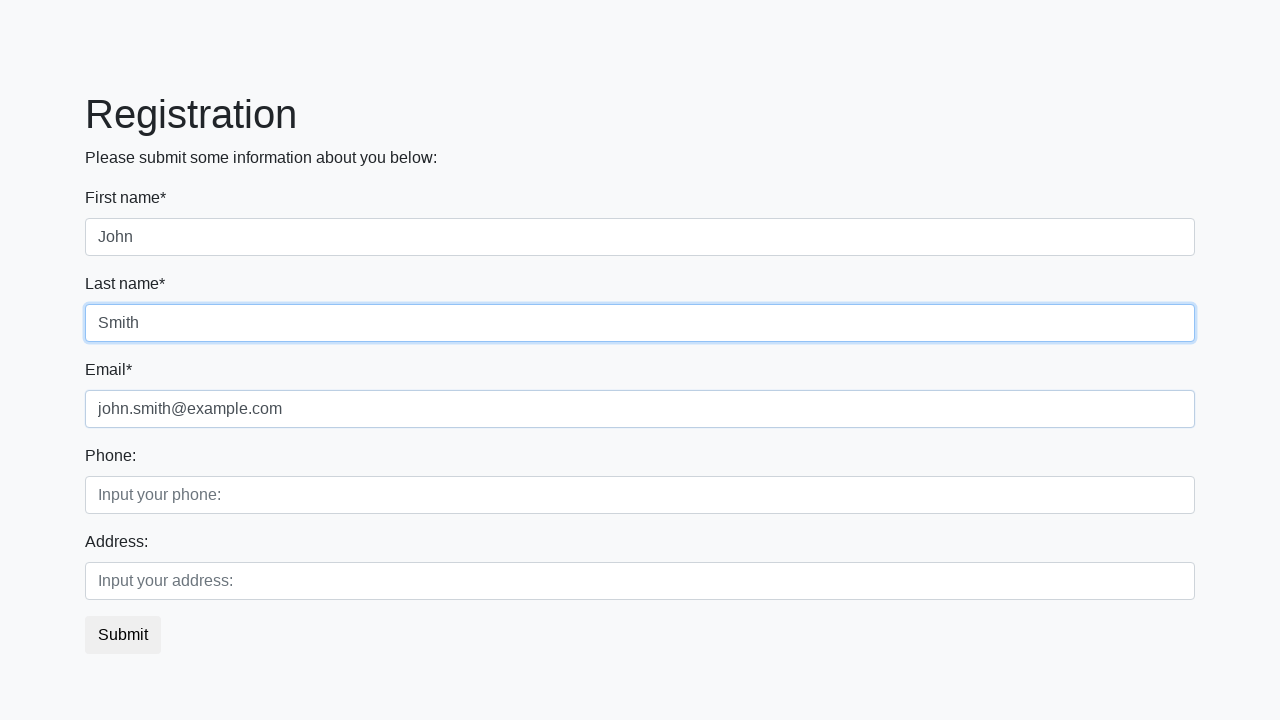

Clicked submit button to register at (123, 635) on button.btn
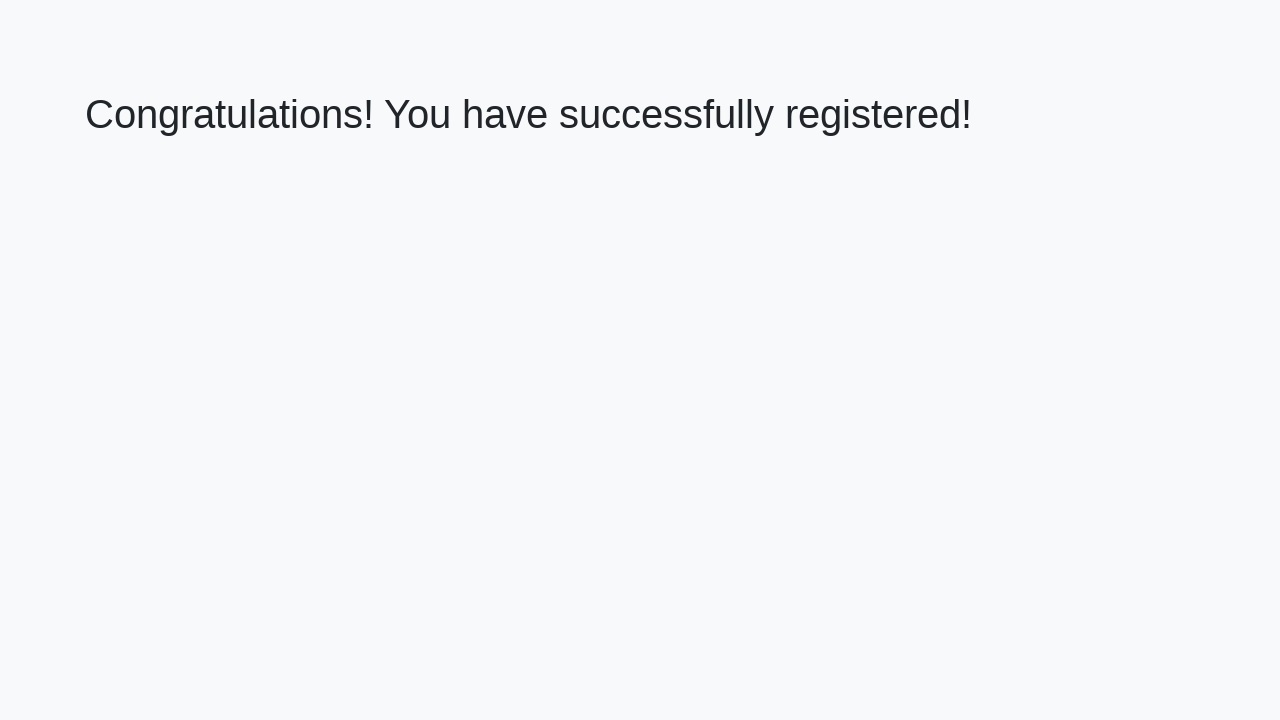

Success message (h1 element) loaded
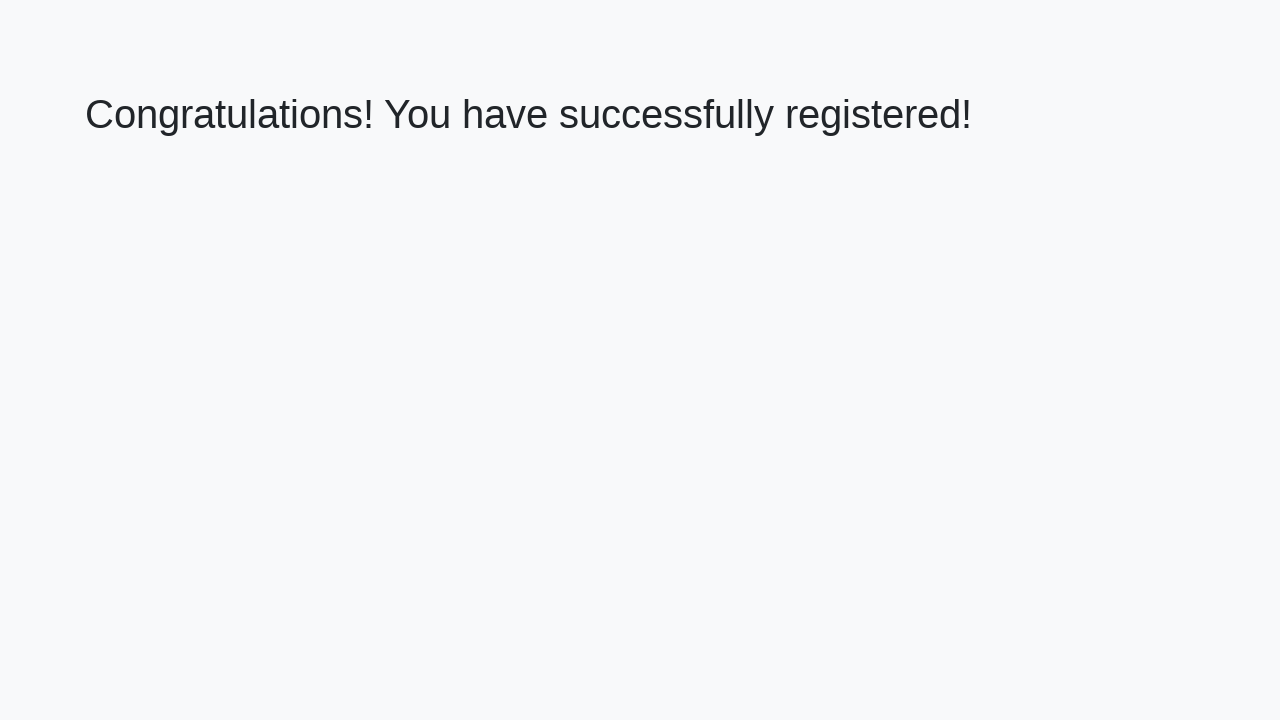

Retrieved success message text
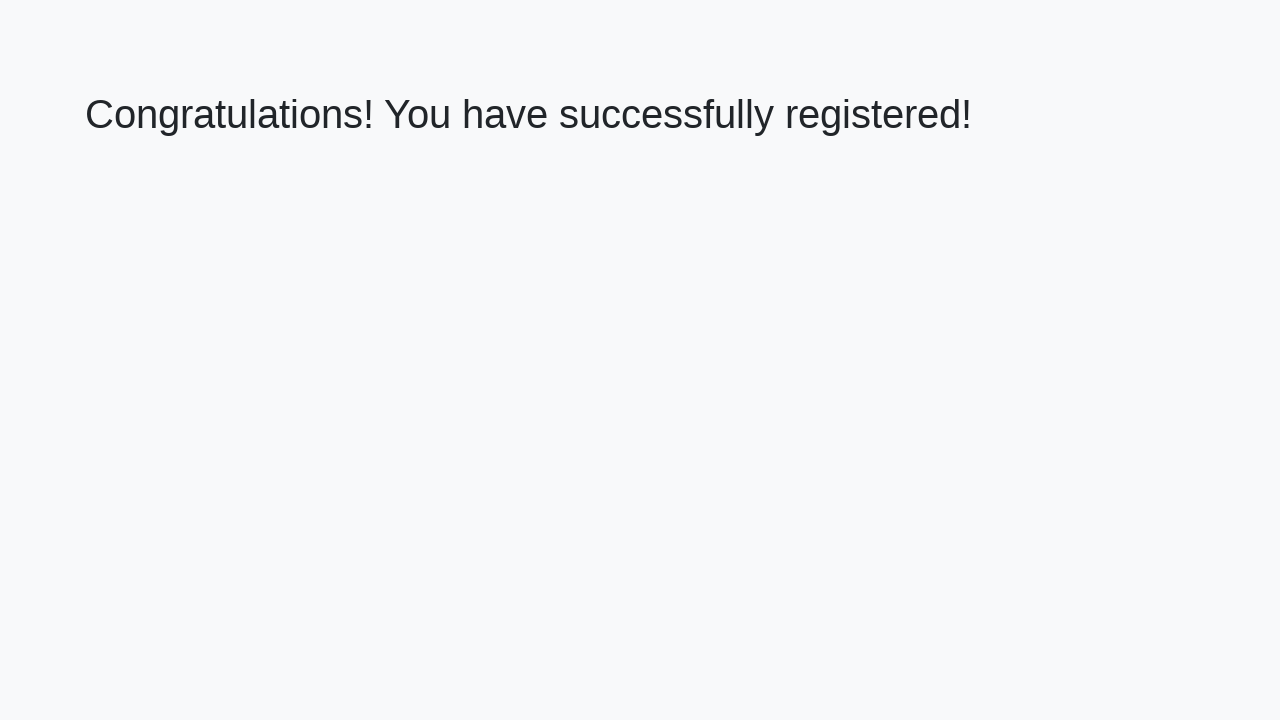

Verified success message matches expected text
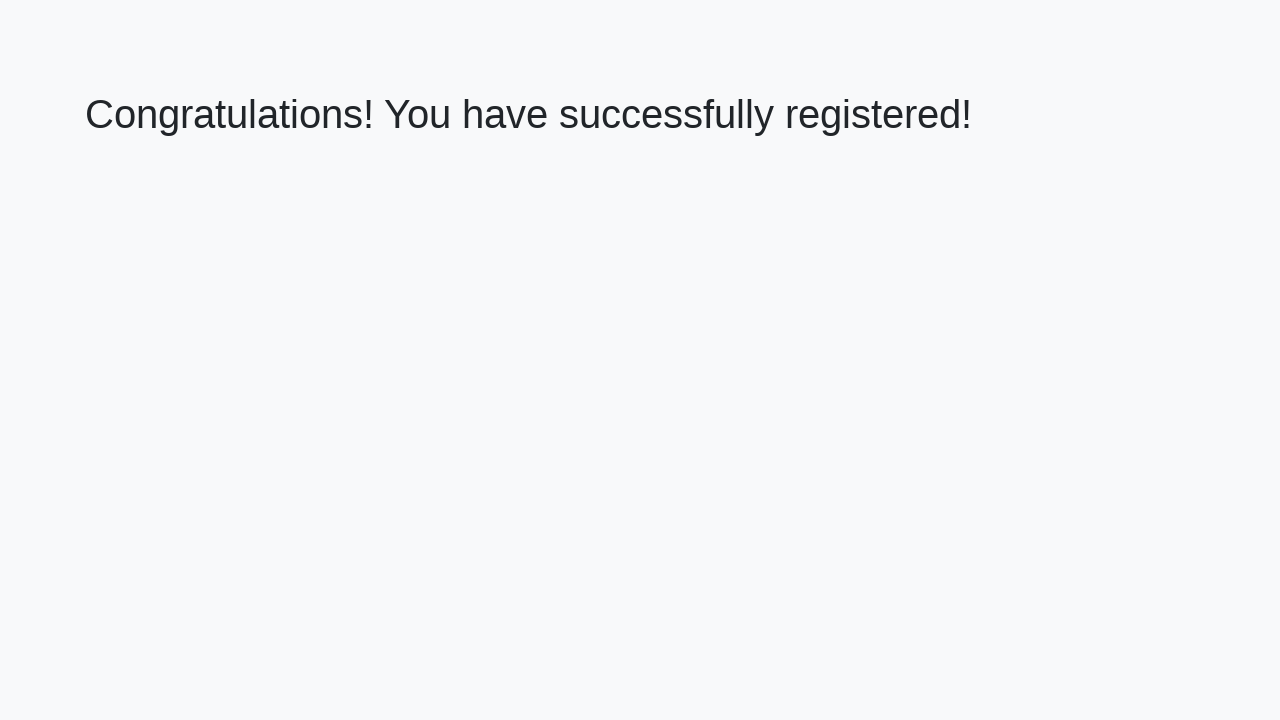

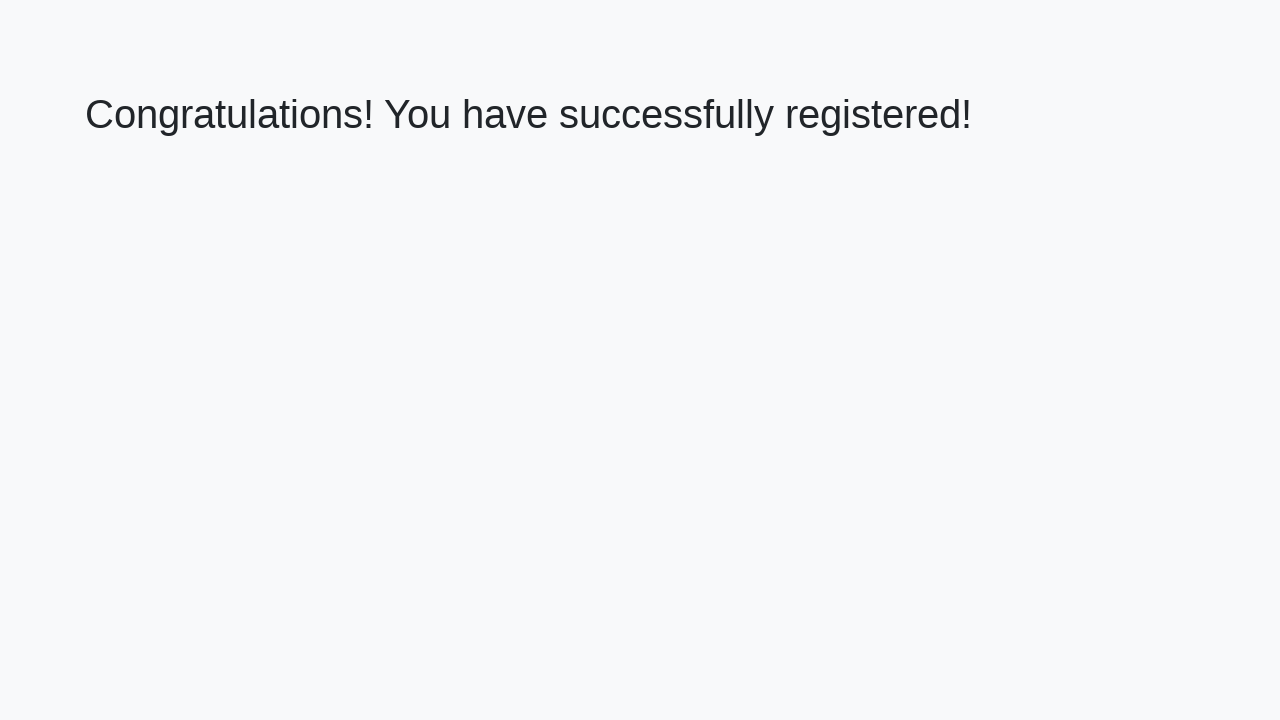